Tests JavaScript alert and confirm dialog handling by filling a name field, triggering an alert popup and accepting it, then triggering a confirm dialog and dismissing it.

Starting URL: https://rahulshettyacademy.com/AutomationPractice/

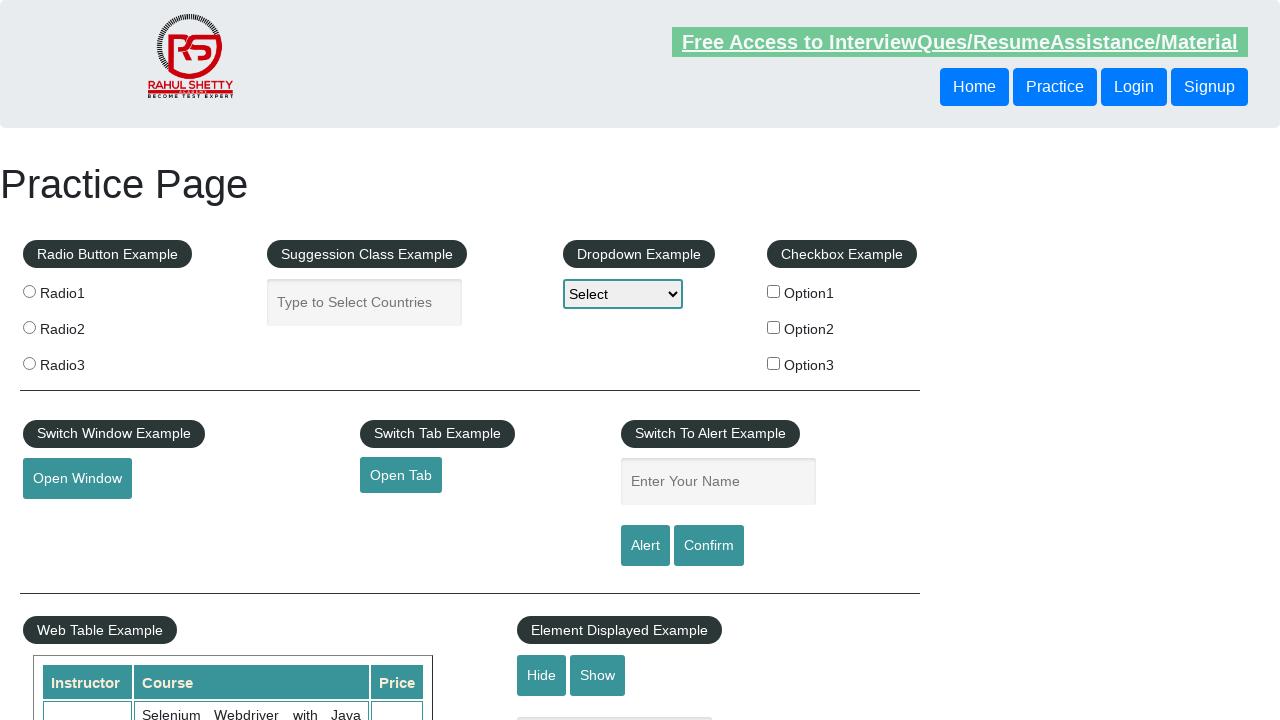

Filled name field with 'Rahul' on #name
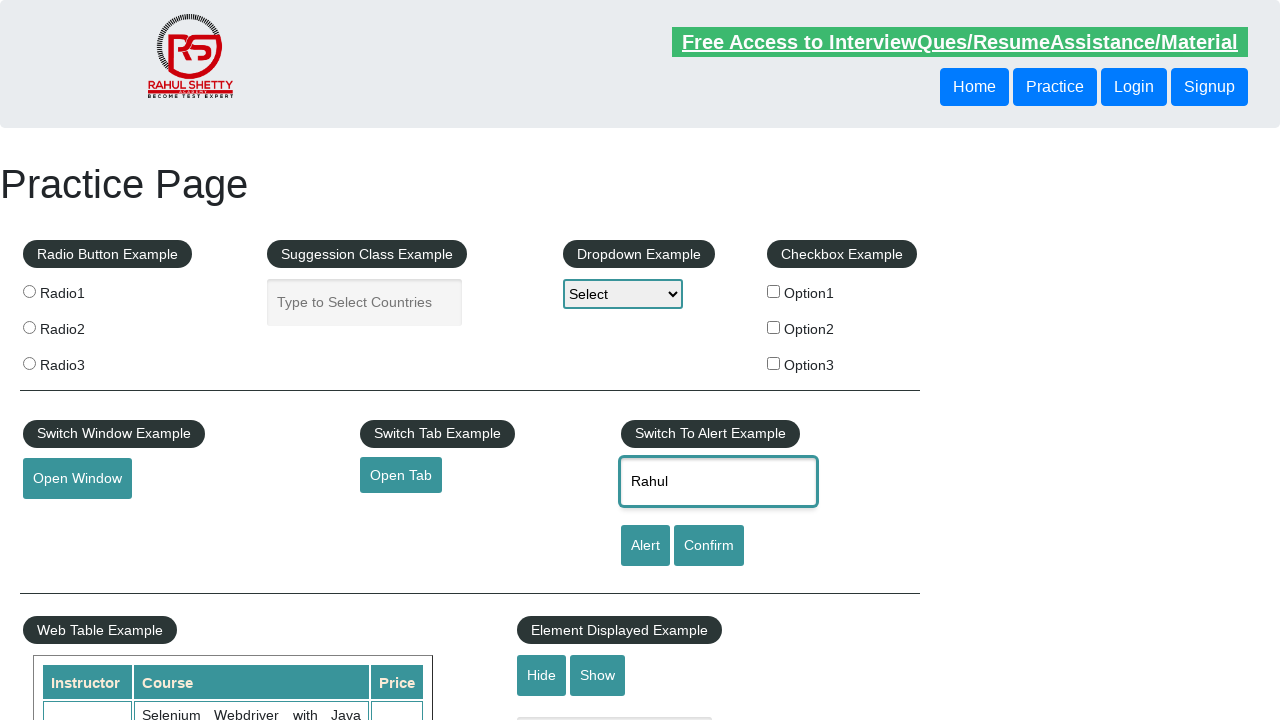

Set up handler to accept alert dialog
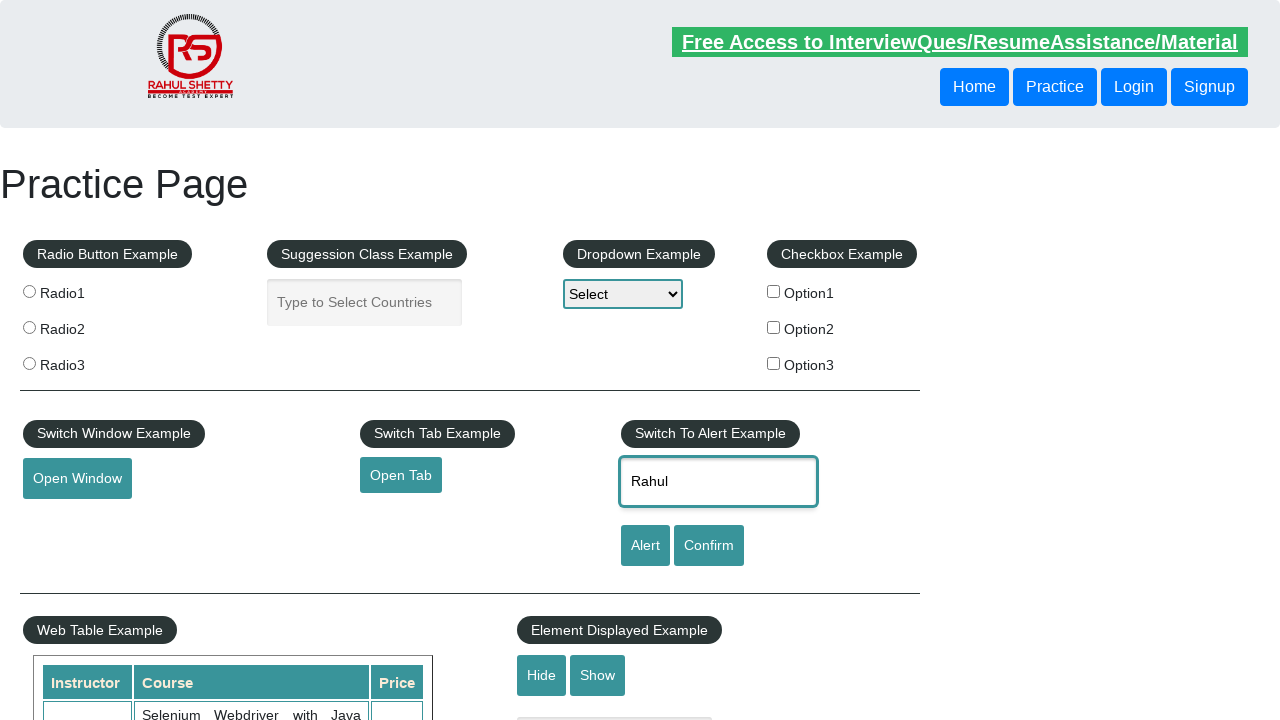

Clicked alert button to trigger JavaScript alert at (645, 546) on #alertbtn
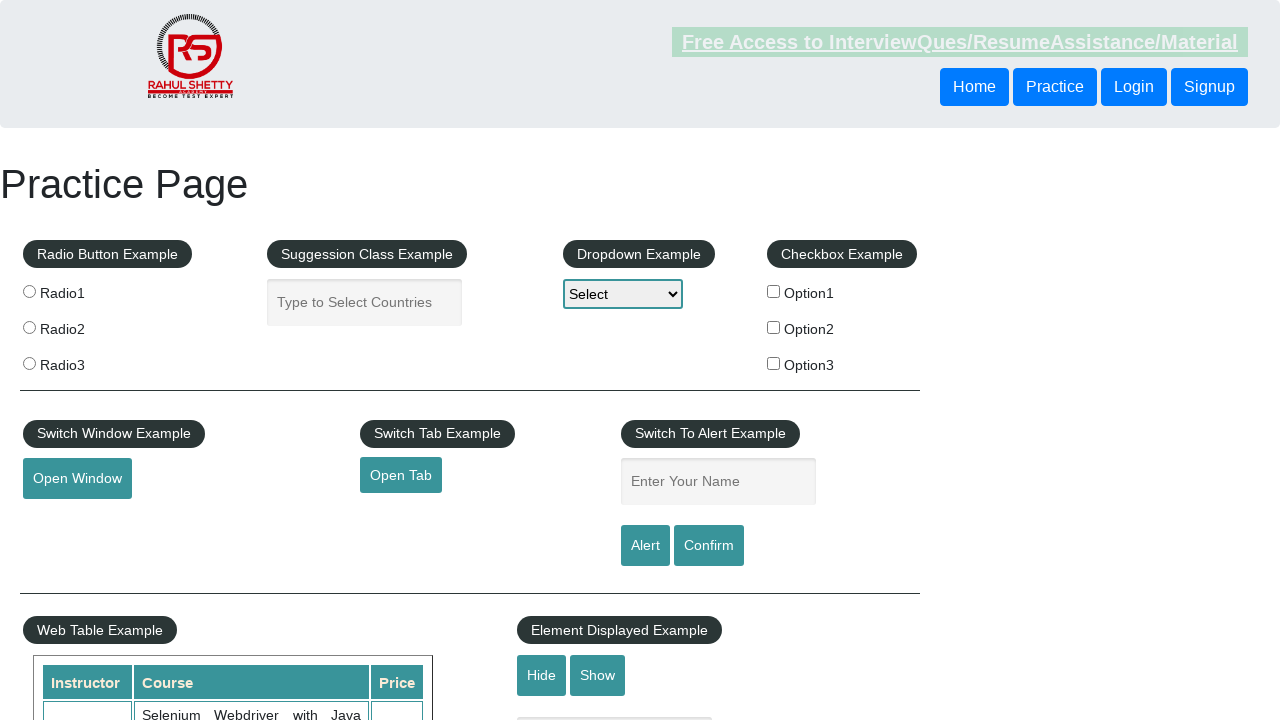

Waited 500ms to ensure alert dialog was handled
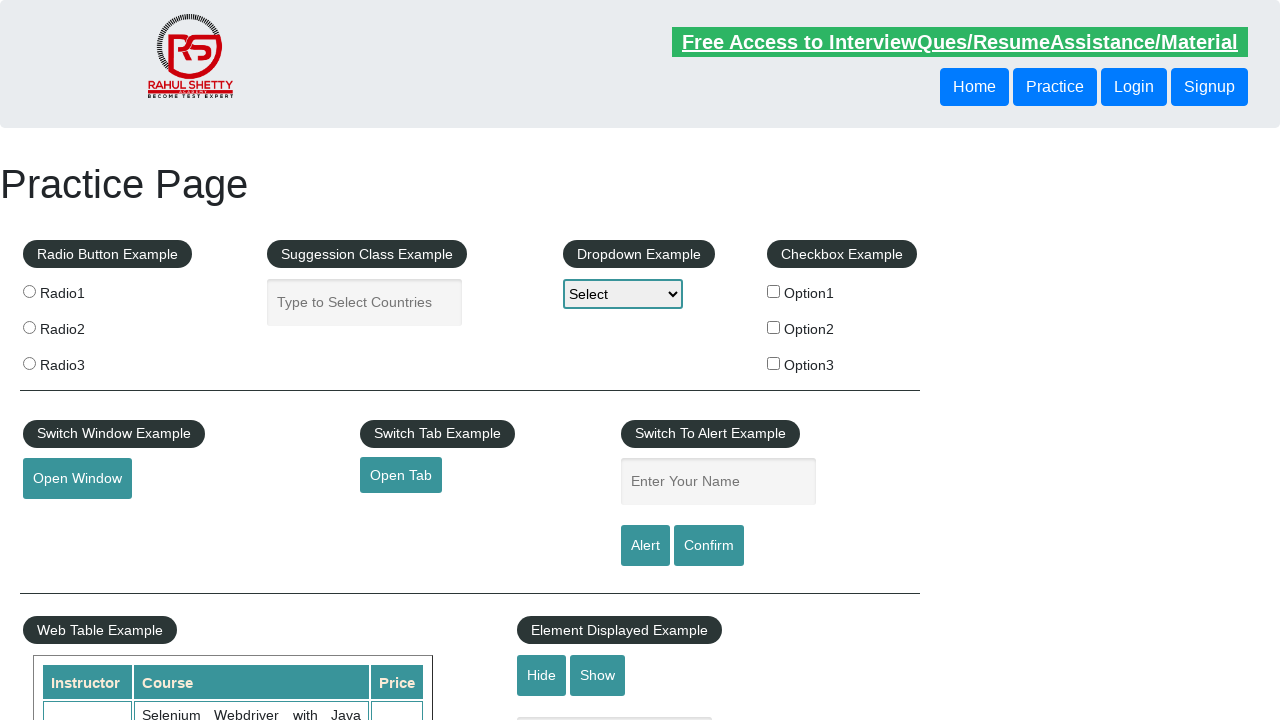

Set up handler to dismiss confirm dialog
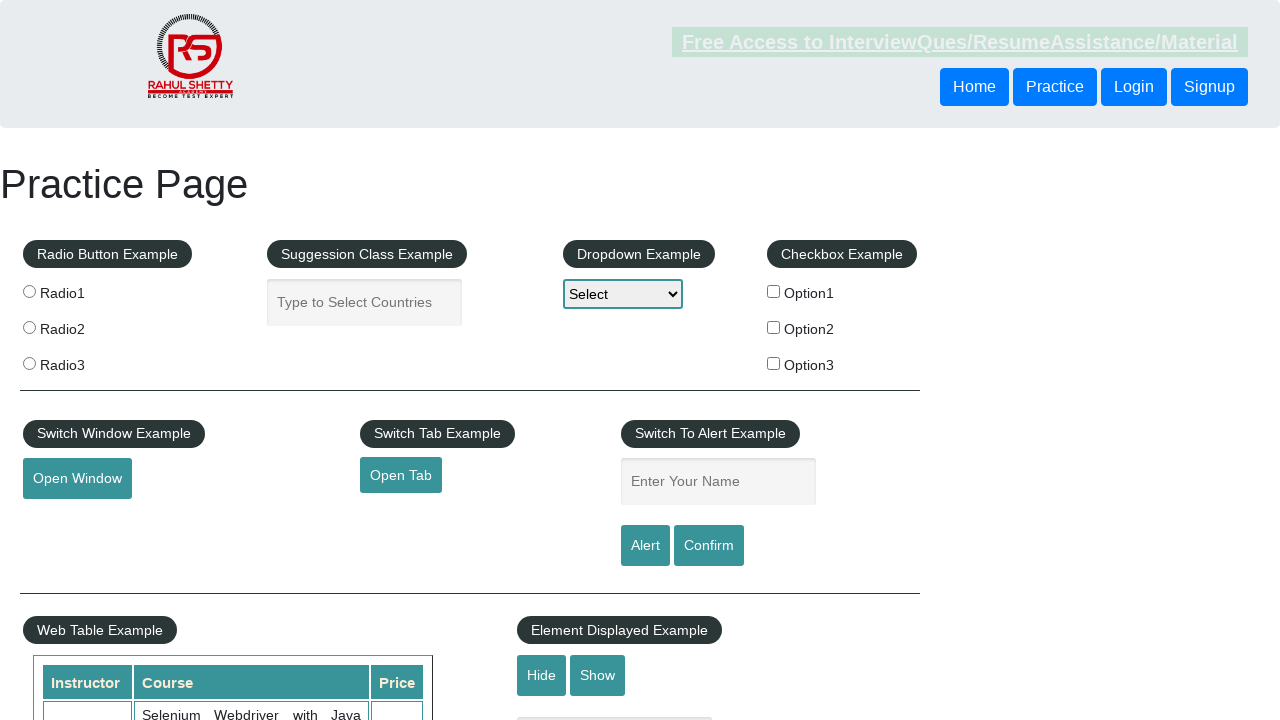

Clicked confirm button to trigger confirm dialog at (709, 546) on #confirmbtn
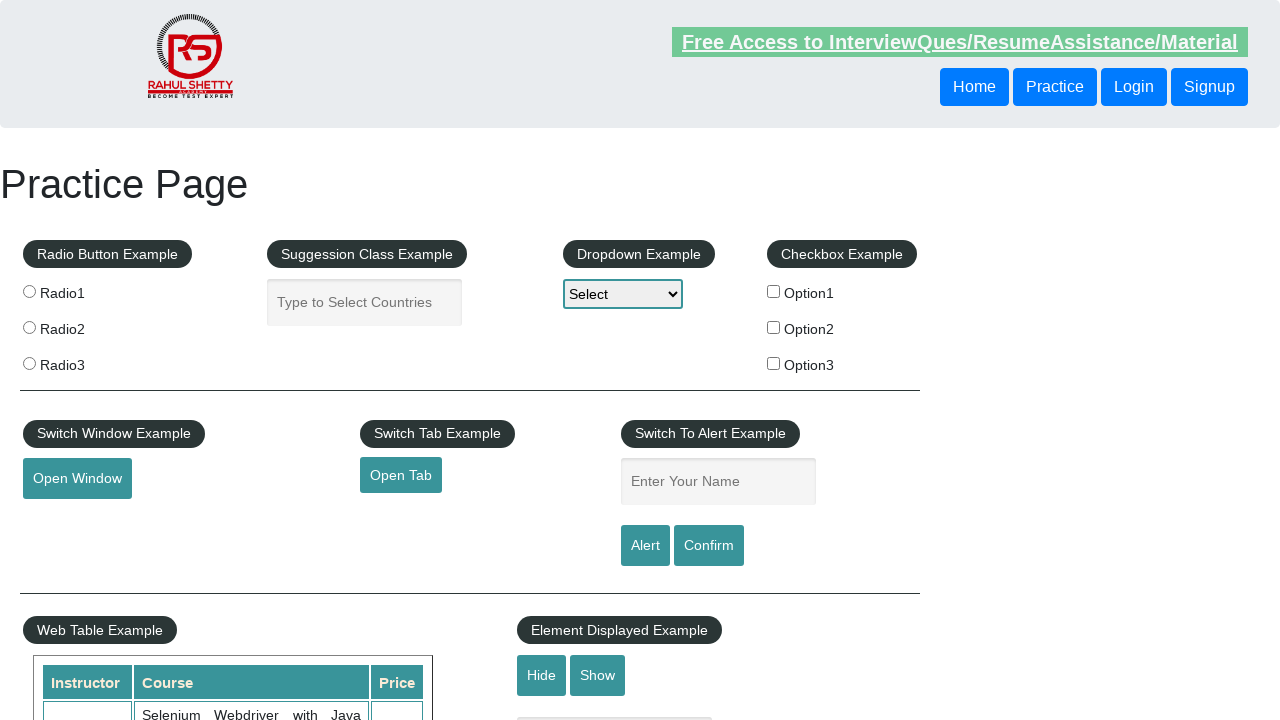

Waited 500ms to ensure confirm dialog was handled
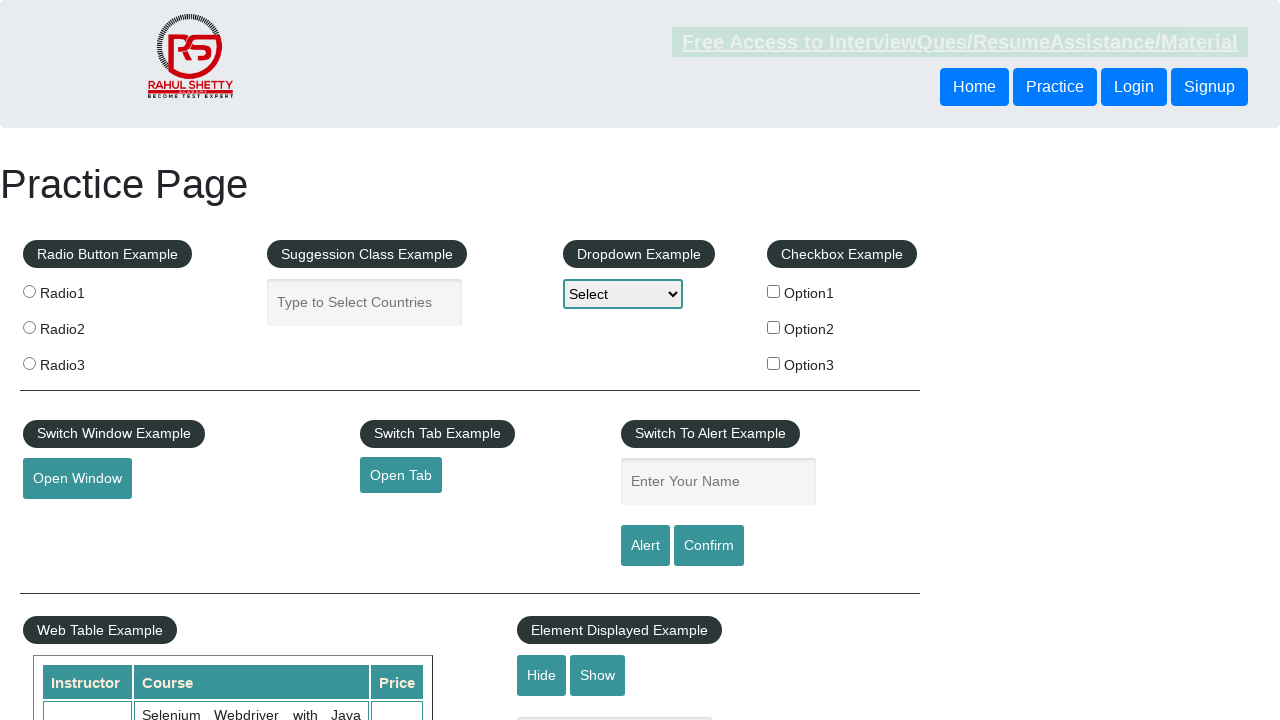

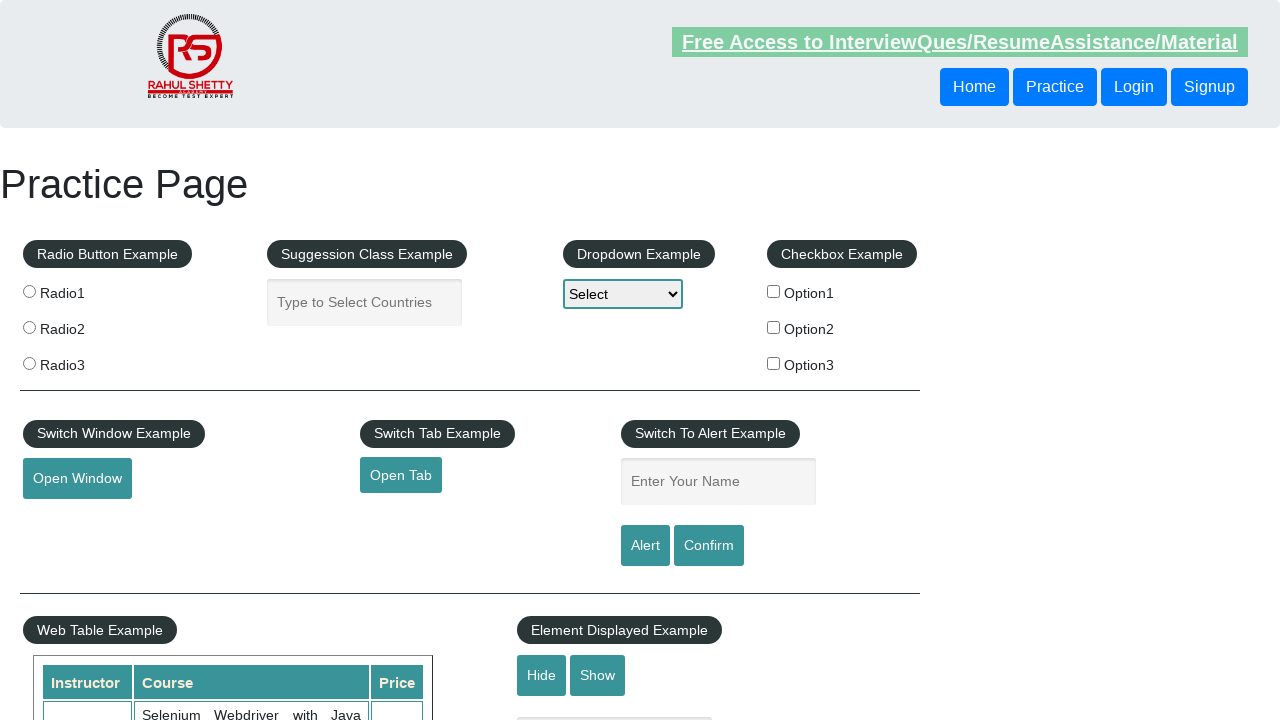